Tests right-click (context menu) functionality by performing a right-click action on a designated element to trigger a context menu

Starting URL: https://swisnl.github.io/jQuery-contextMenu/demo.html

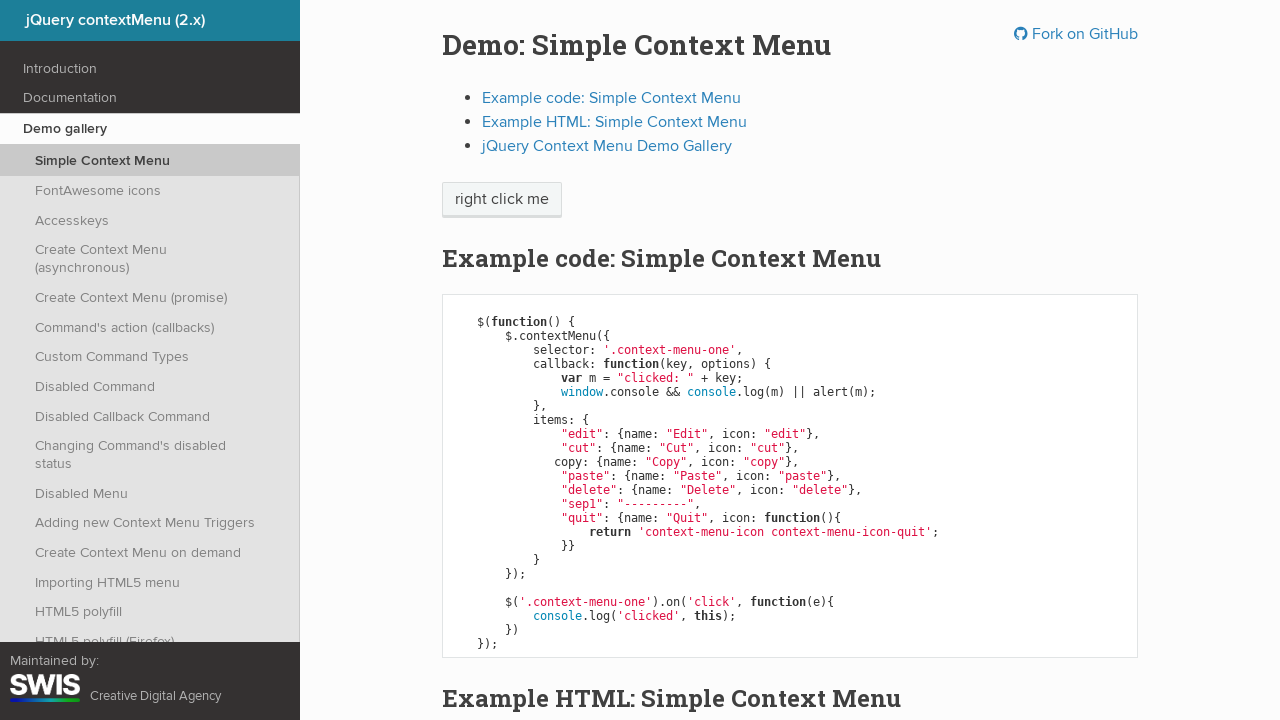

Navigated to jQuery contextMenu demo page
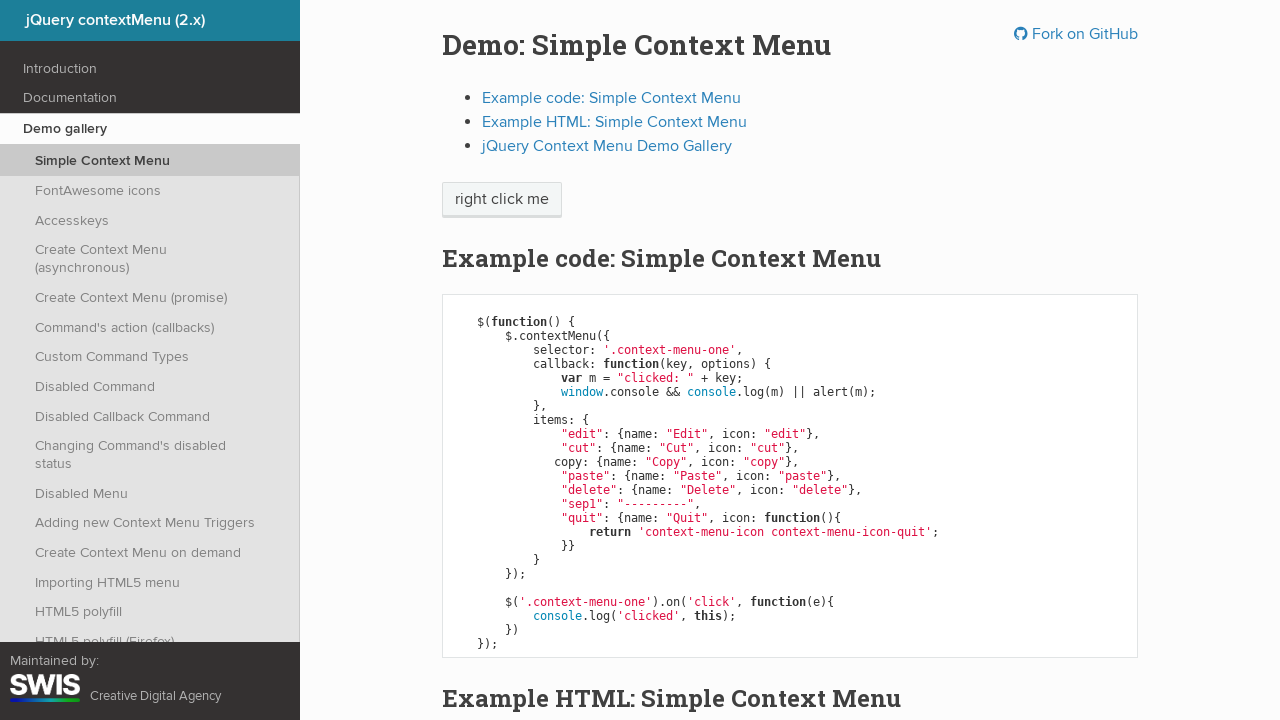

Right-clicked on 'right click me' element to trigger context menu at (502, 200) on //span[text()='right click me']
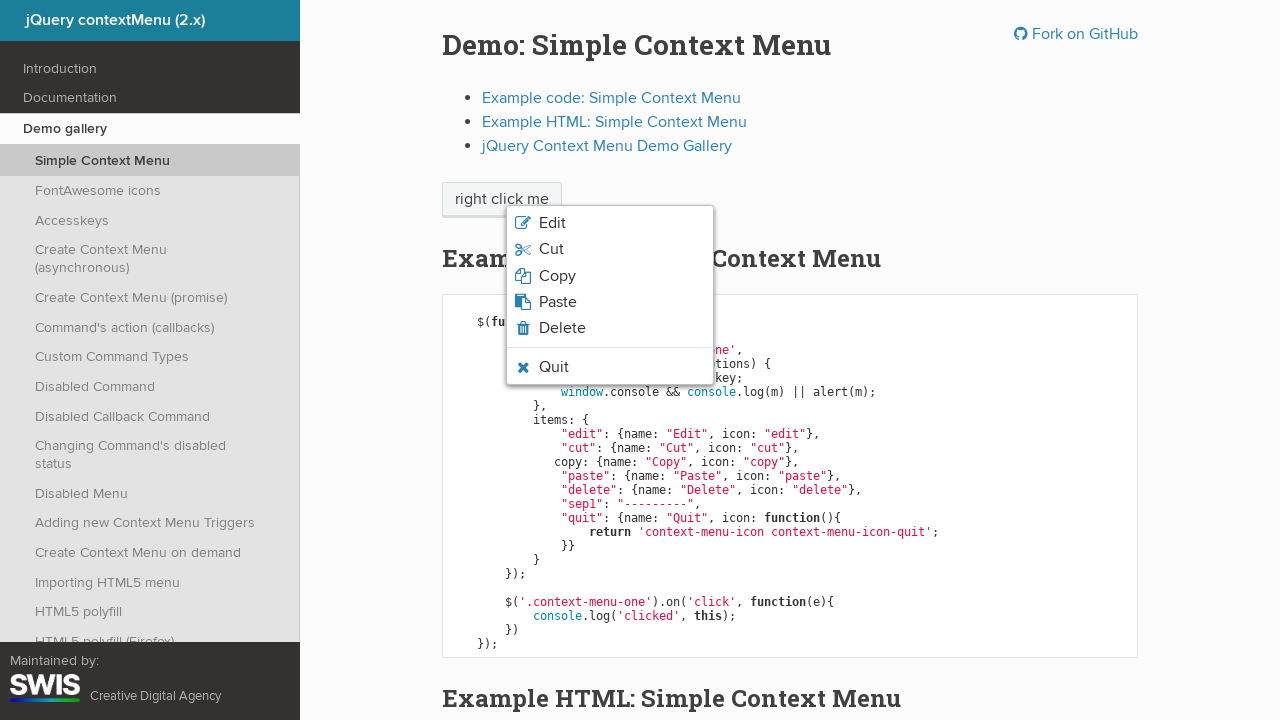

Context menu appeared and is visible
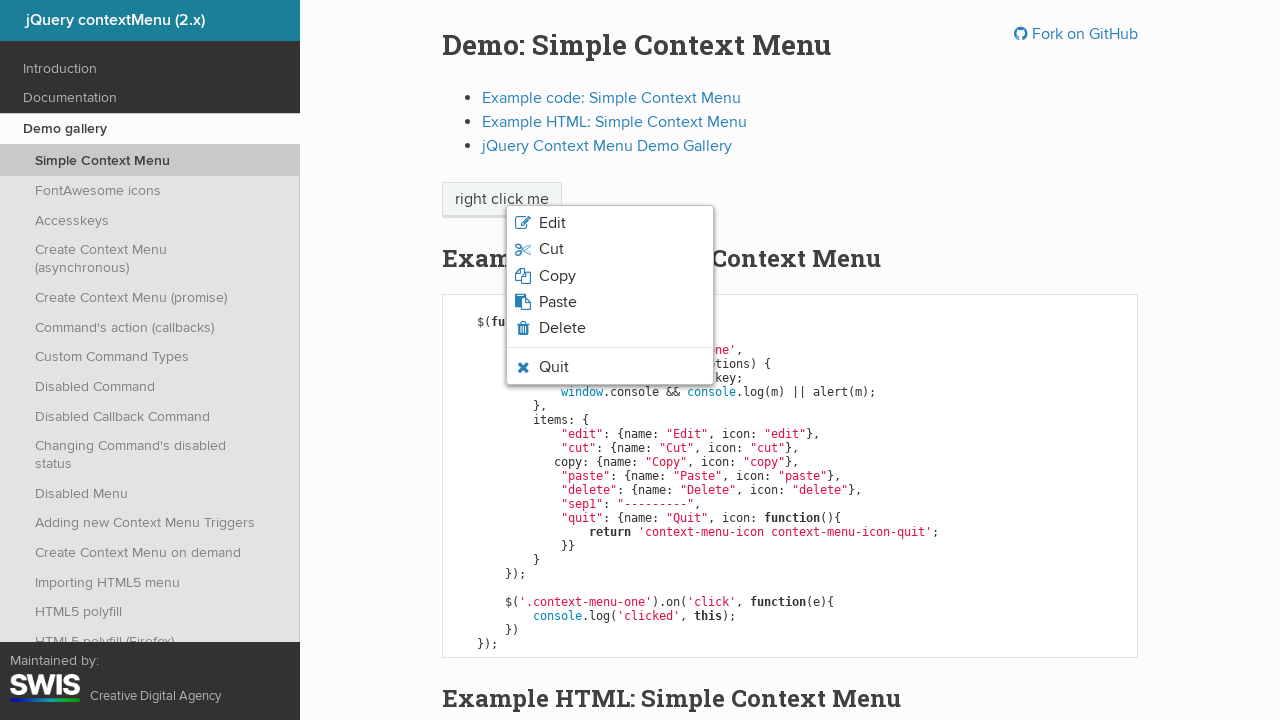

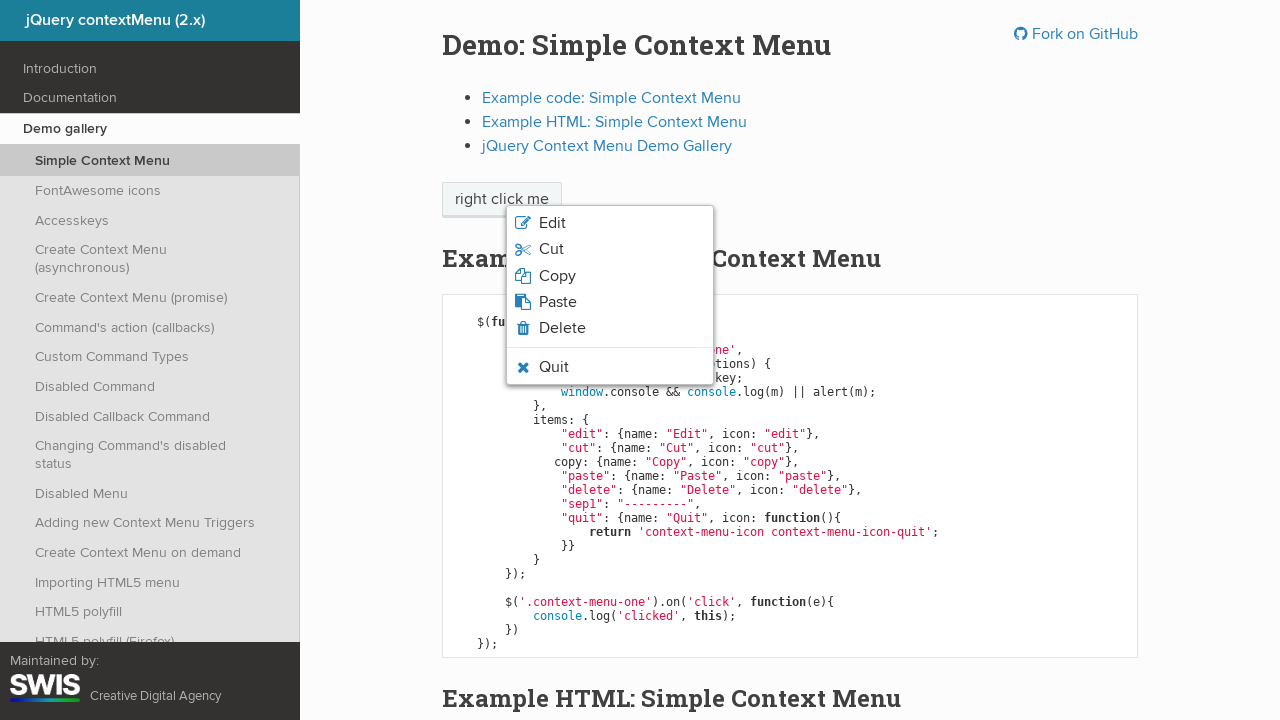